Fills out a Spanish police form (Tasa 790) with personal information including NIF, name, address details, and payment options

Starting URL: https://sede.policia.gob.es/Tasa790_012/ImpresoRellenar

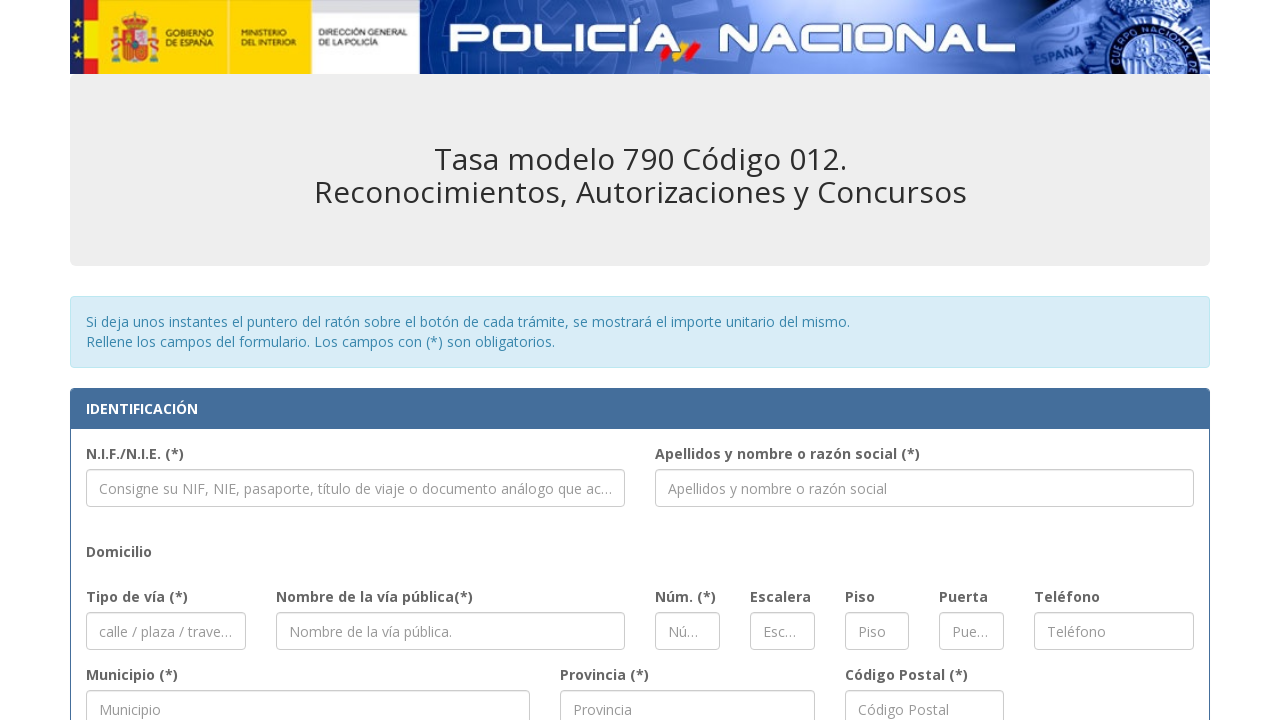

Filled NIF field with '12345678A' on #nif
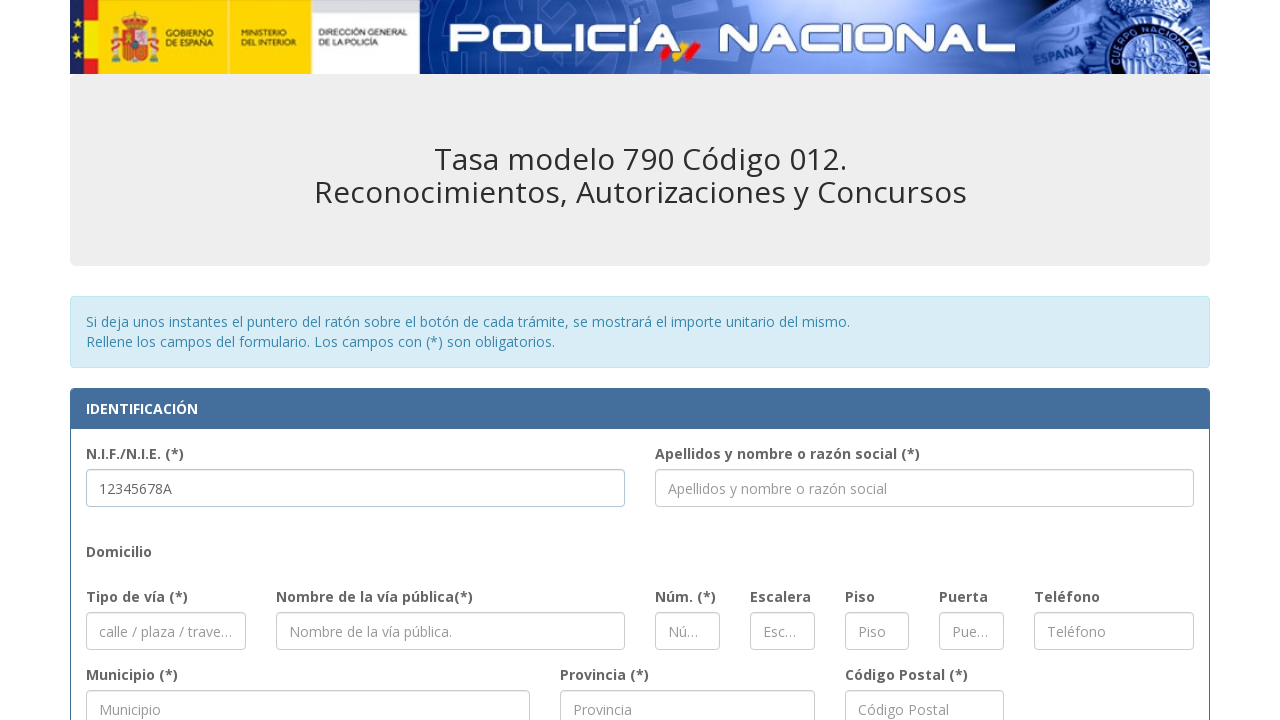

Filled name field with 'Juan García López' on #nombre
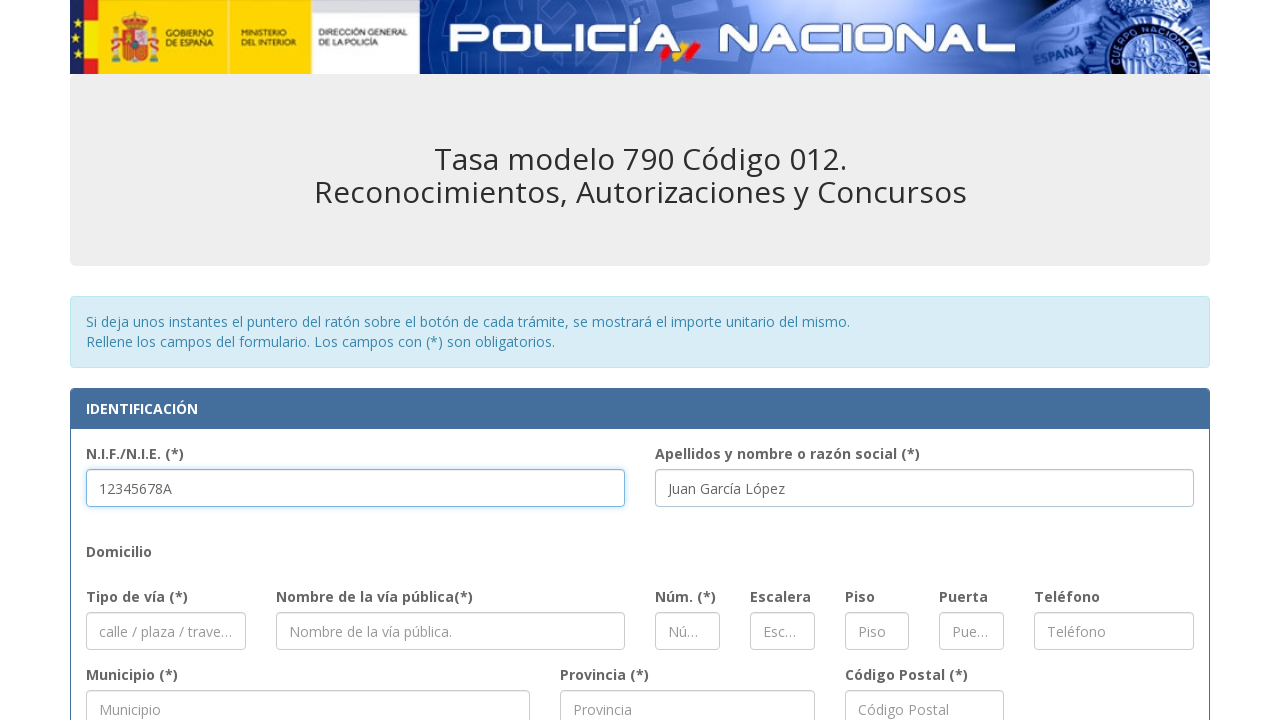

Filled street type field with 'Calle' on #calle
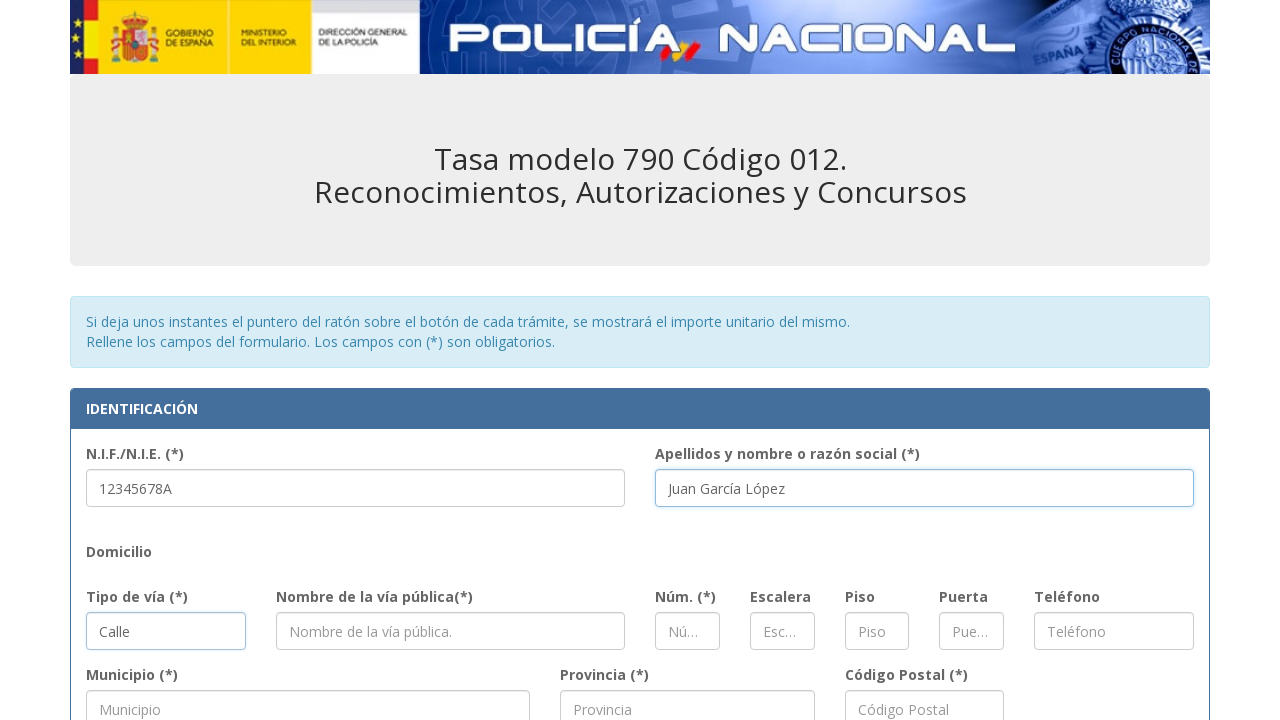

Filled street name field with 'Gran Vía' on #via
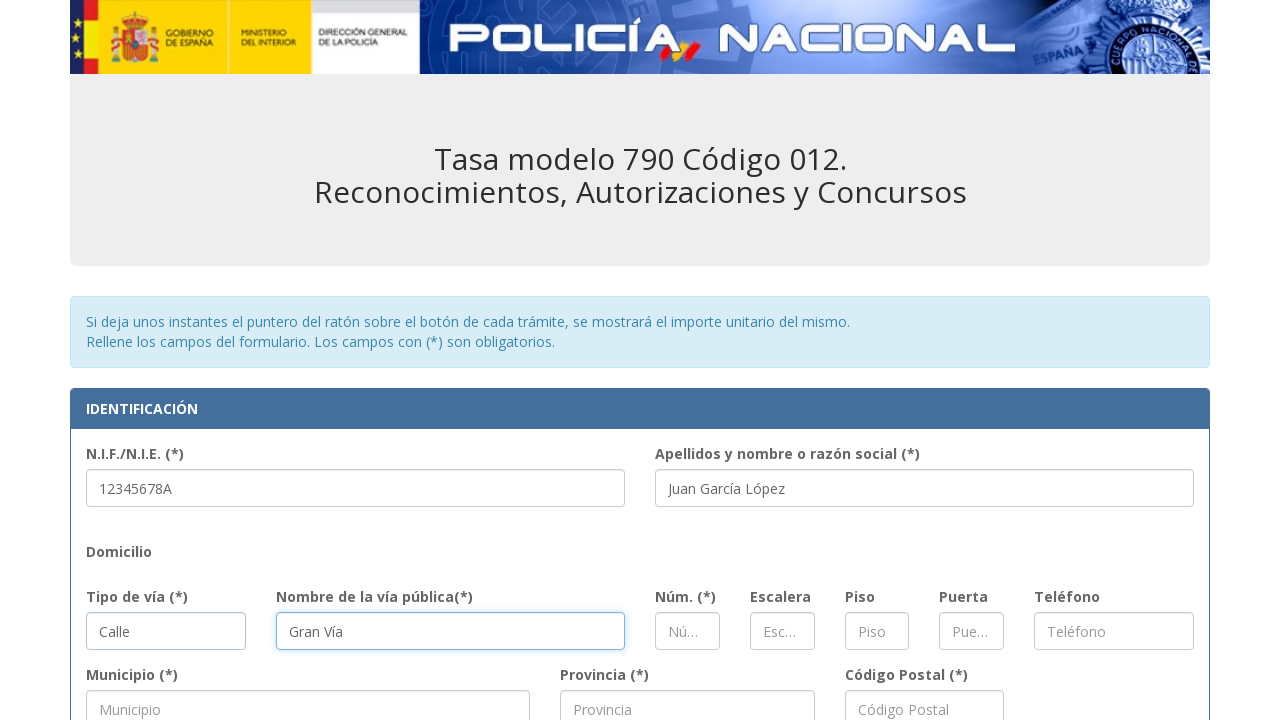

Filled street number field with '42' on #numero
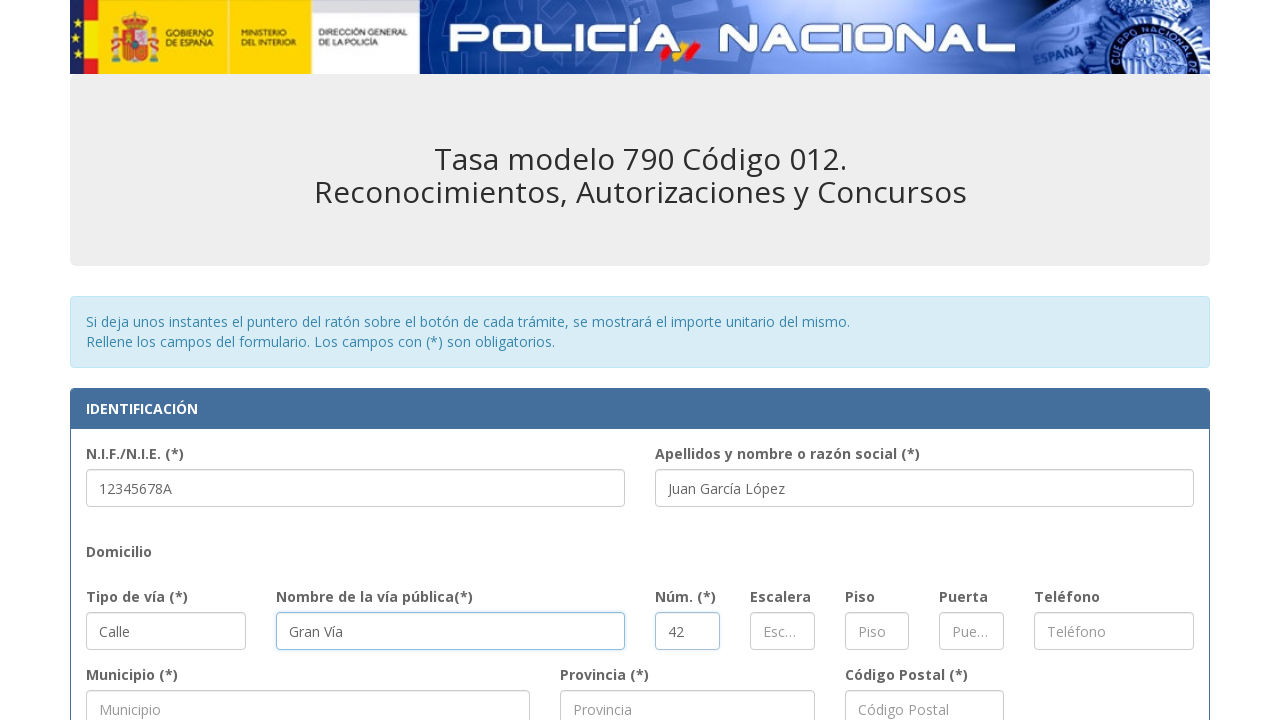

Filled phone number field with '612345678' on #telefono
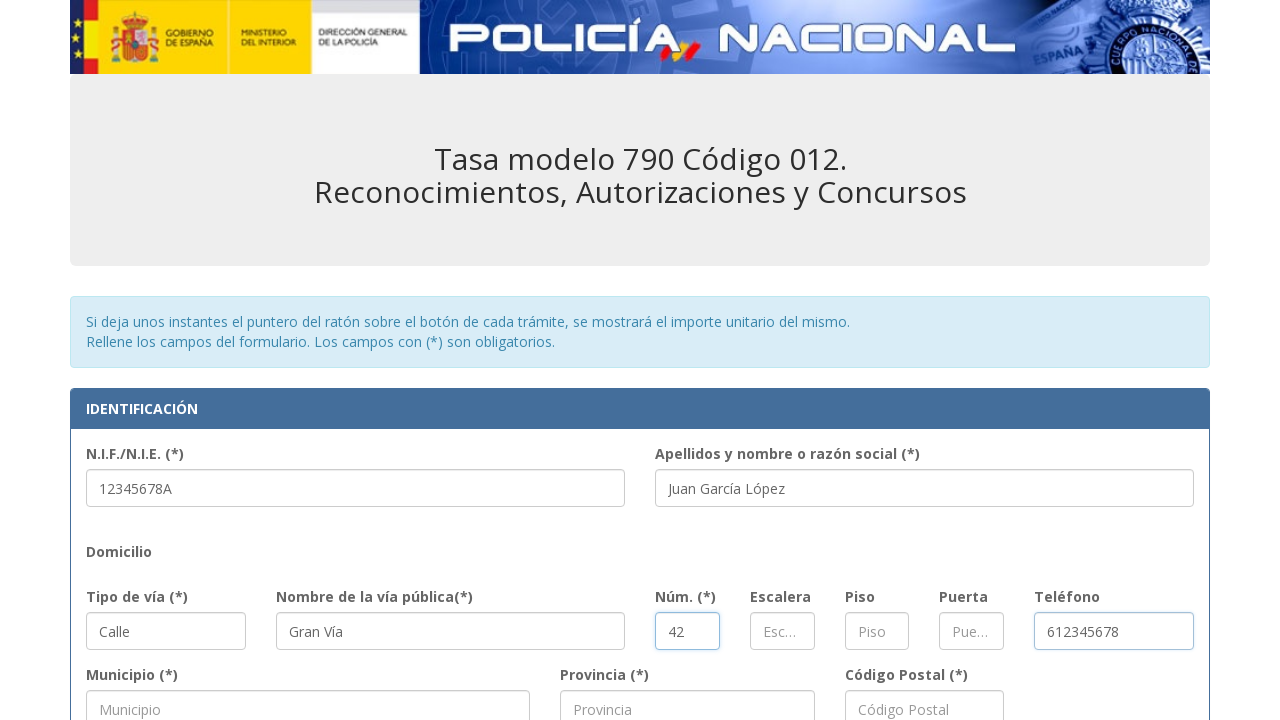

Filled municipality field with 'Madrid' on #municipio
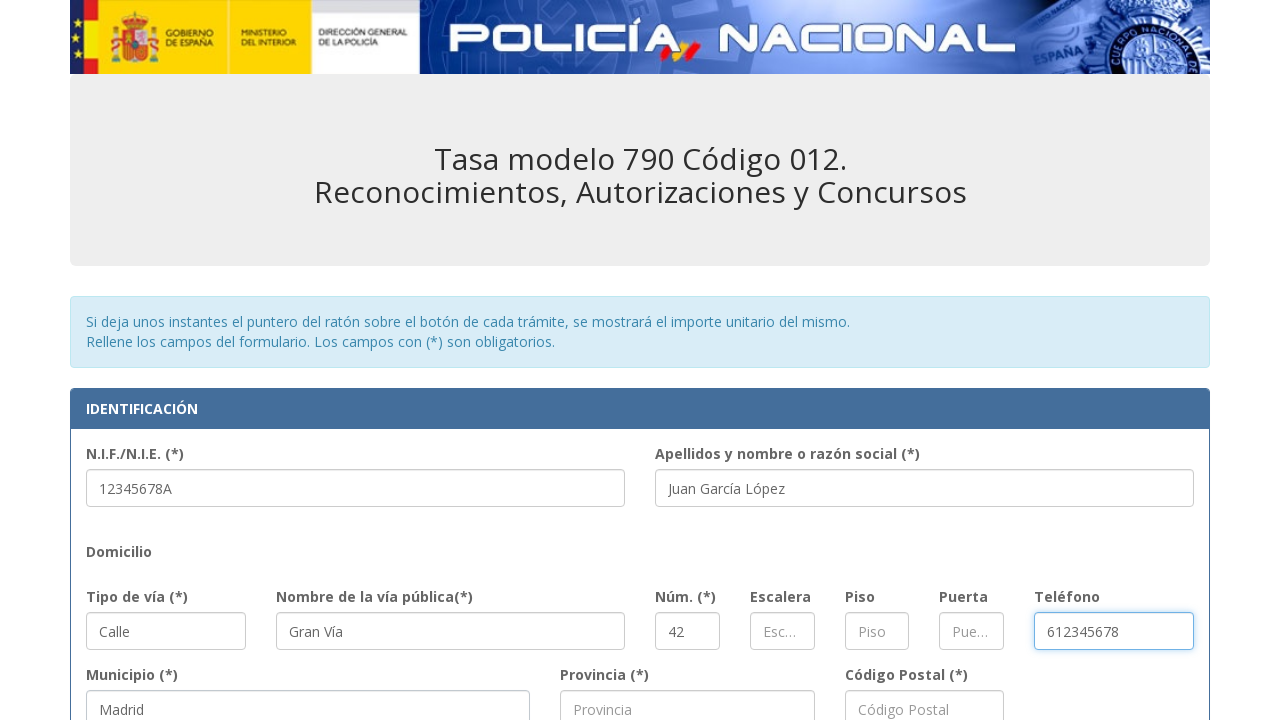

Filled province field with 'Madrid' on #provincia
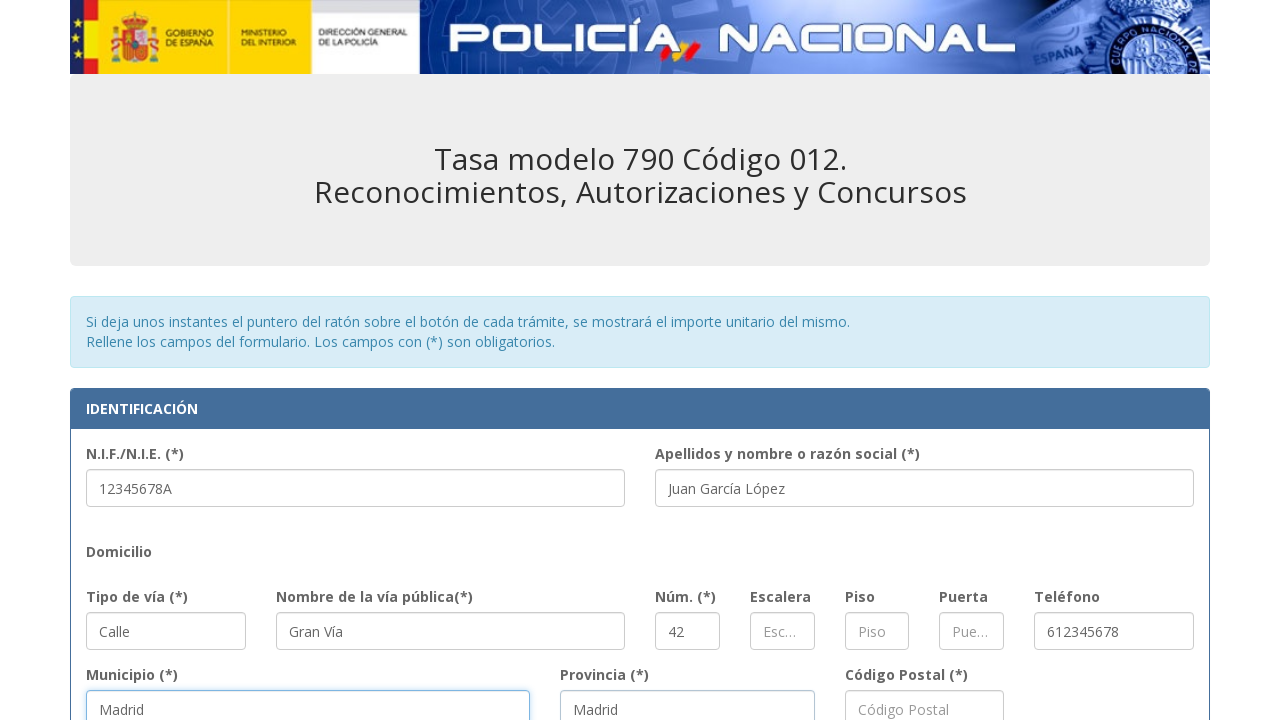

Filled postal code field with '28013' on #codigoPostal
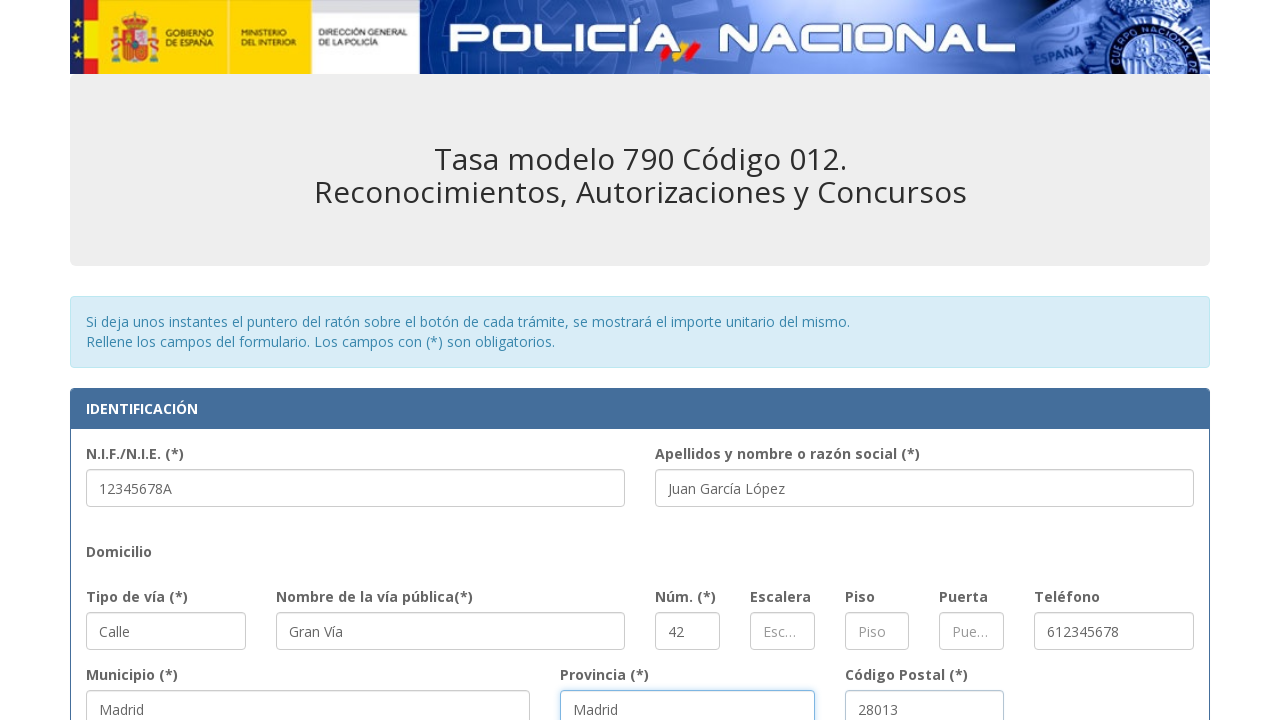

Filled locality field with 'Madrid' on #localidad
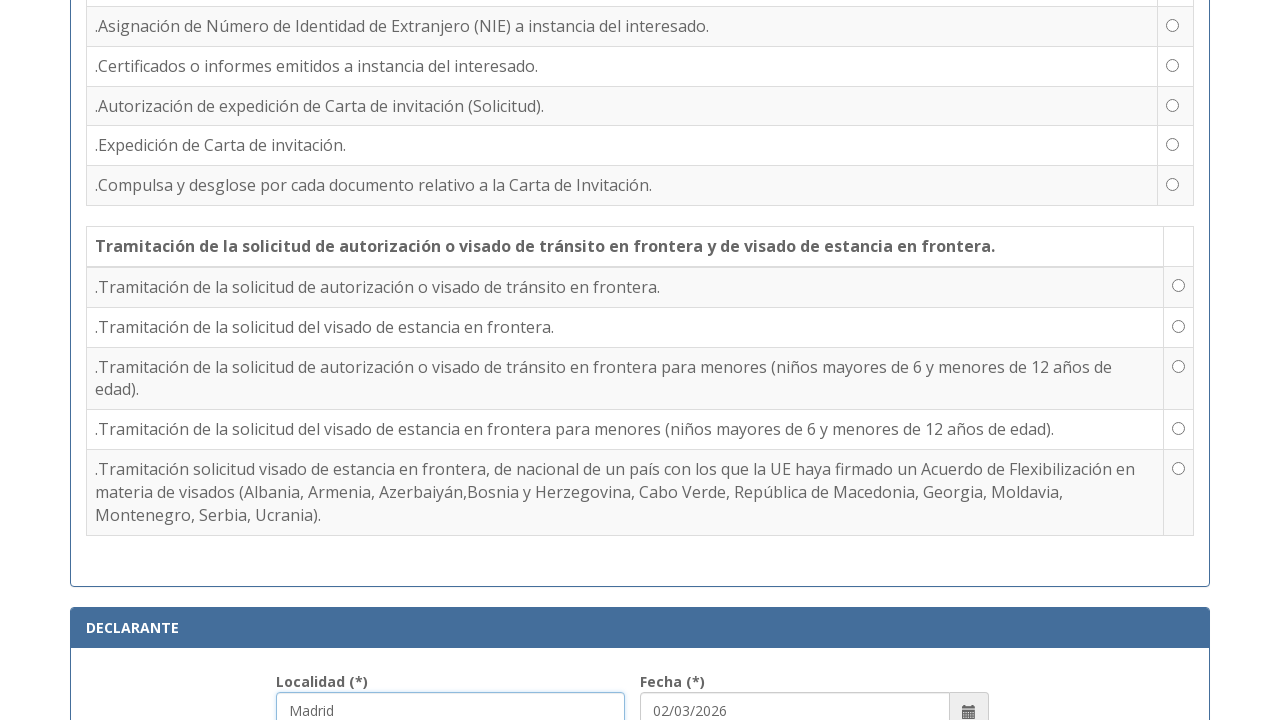

Selected tasa 21 option (fee type) at (1173, 25) on #tasa21Input
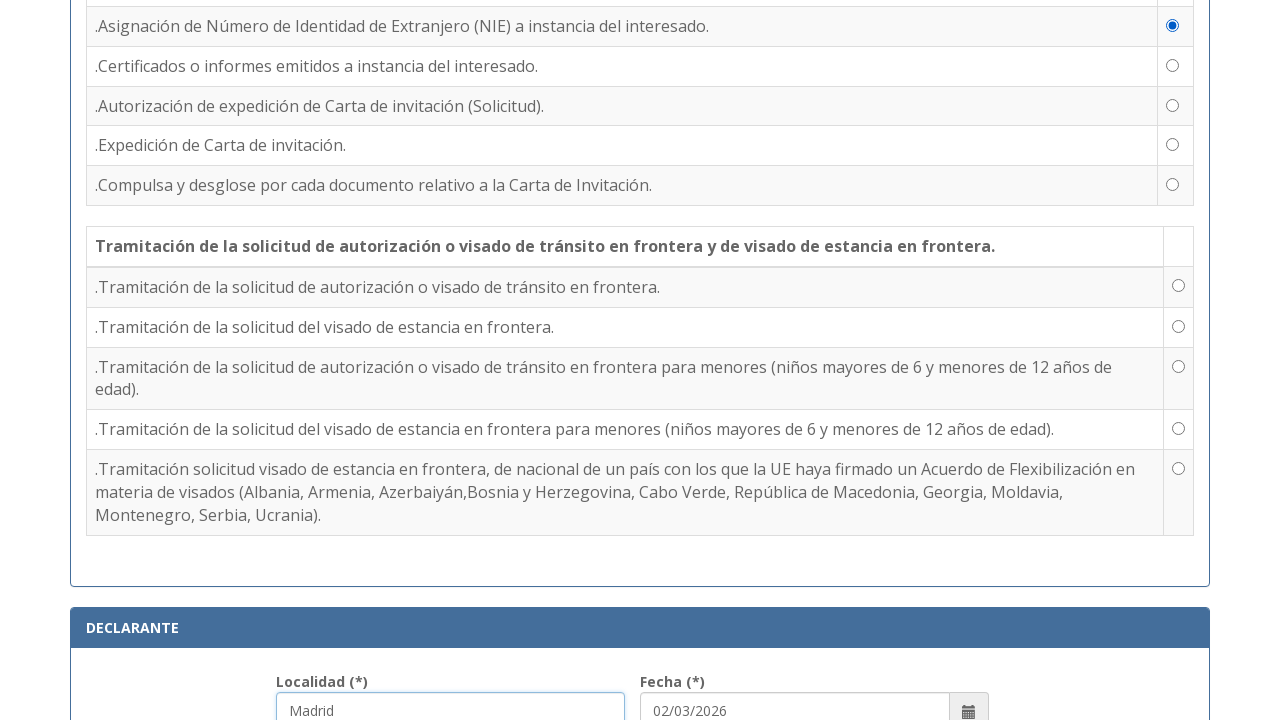

Selected cash payment option at (646, 360) on #efectivo
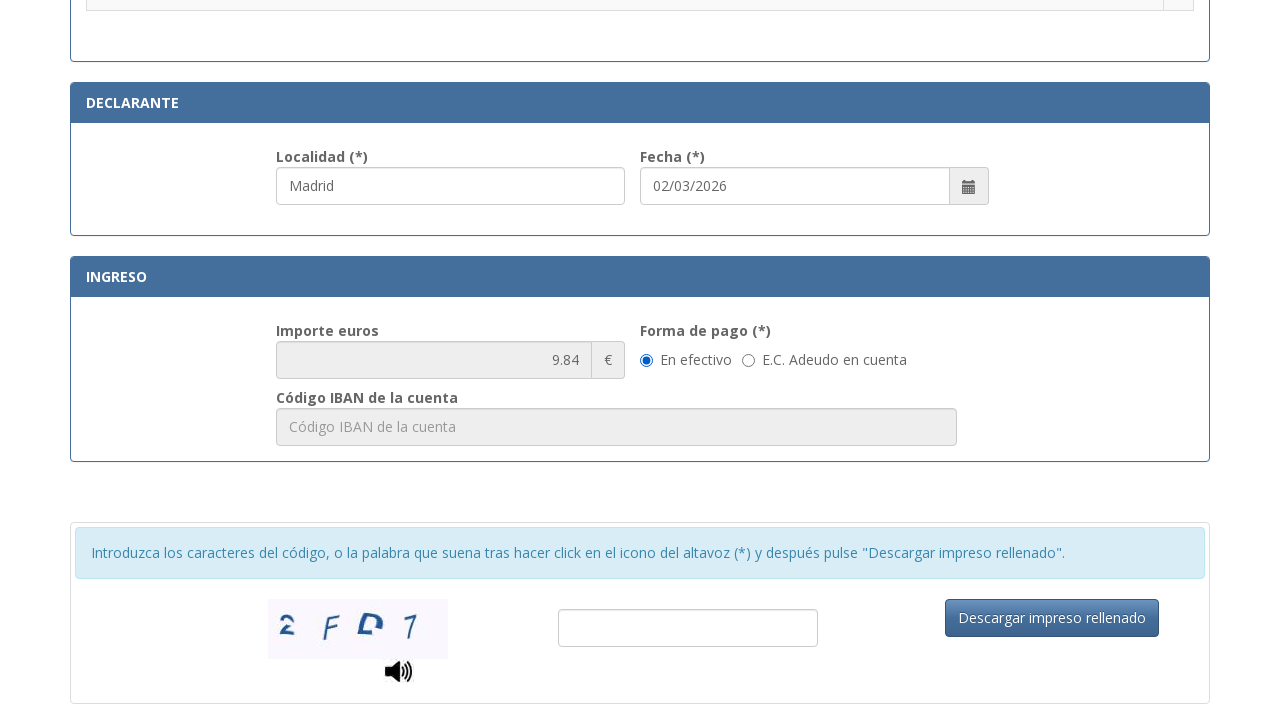

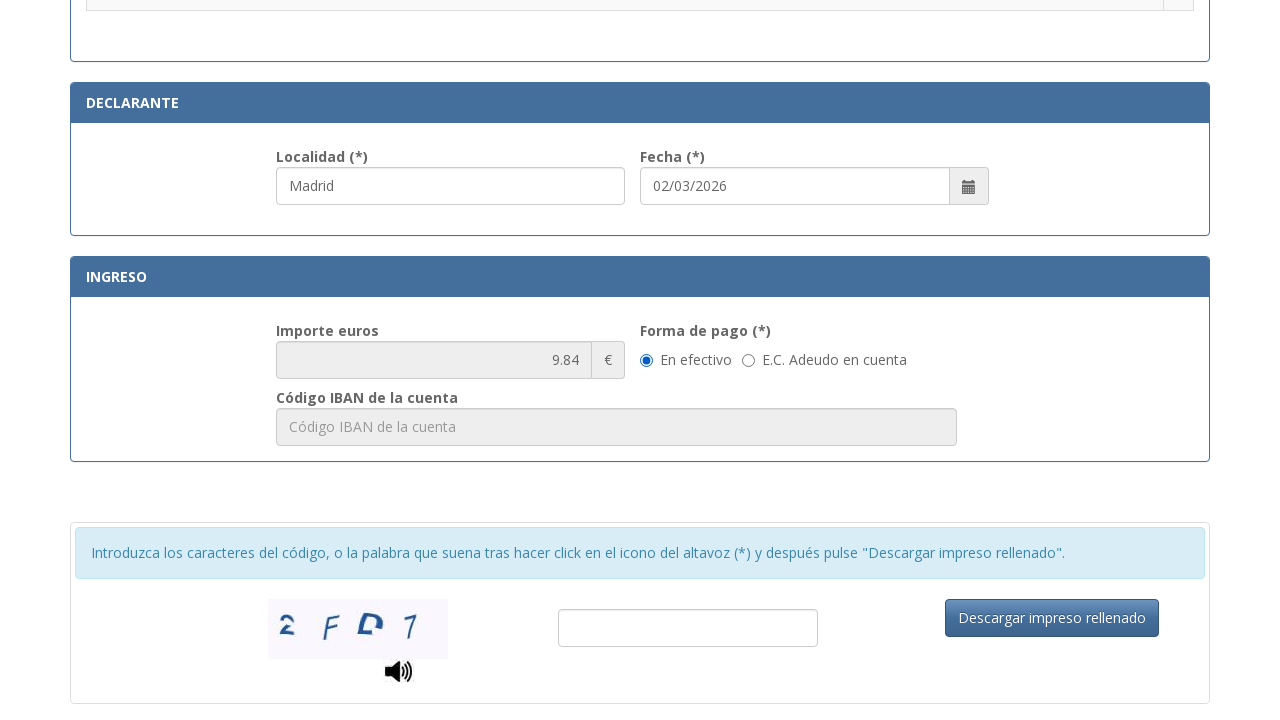